Navigates to the Books to Scrape website, clicks on a book to view its detail page, and verifies that product information elements (stock availability, rating, category, description, UPC) are displayed.

Starting URL: https://books.toscrape.com/

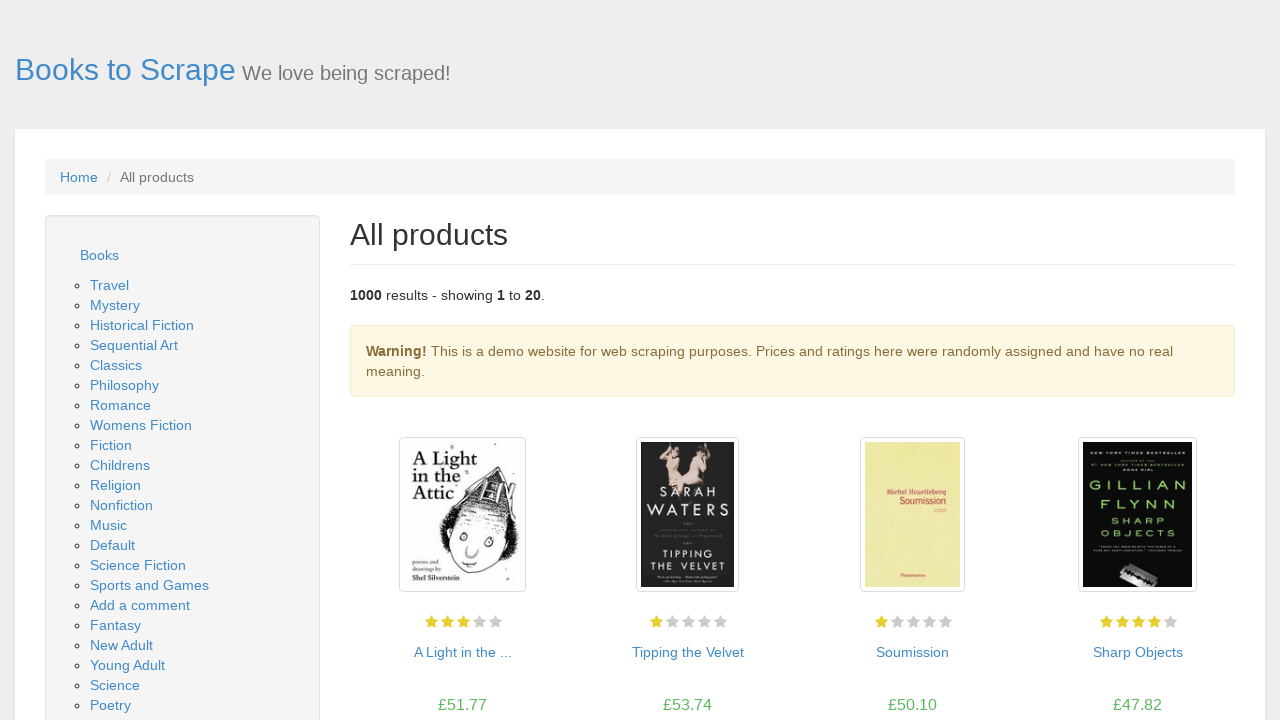

Product listing loaded on Books to Scrape homepage
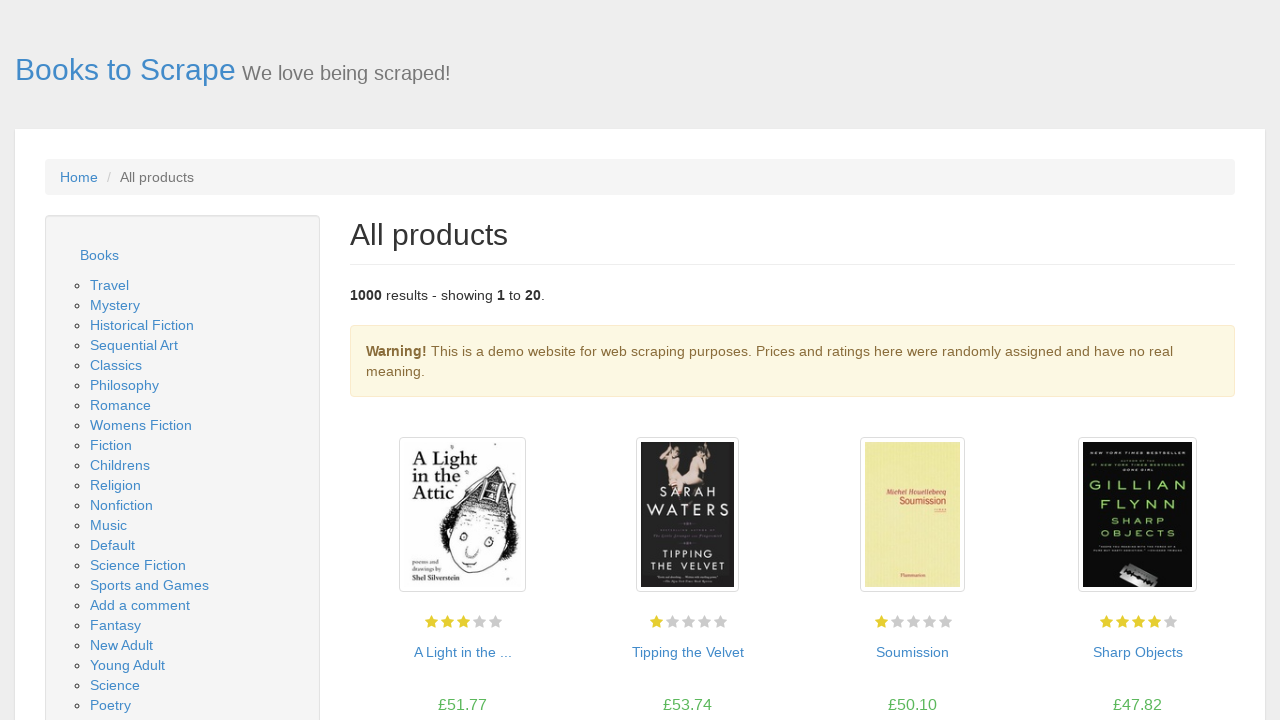

Clicked on first book to view detail page at (462, 652) on .product_pod h3 > a
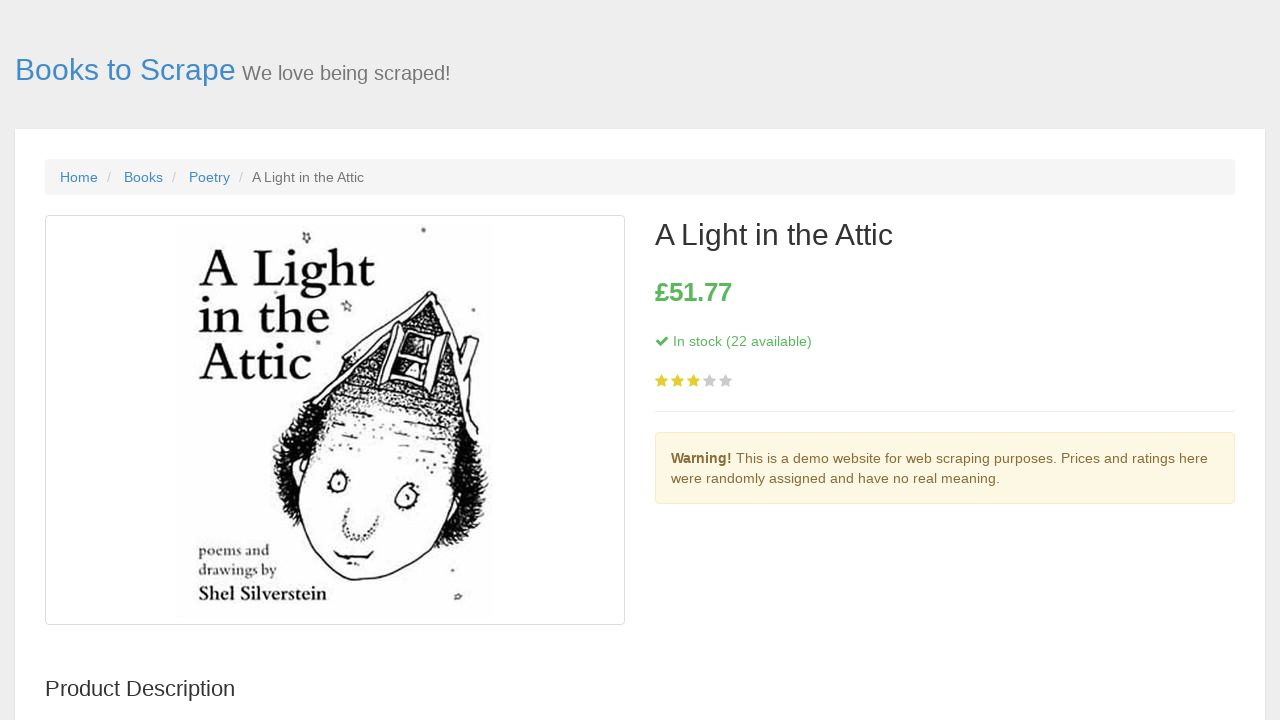

Stock availability element displayed on product detail page
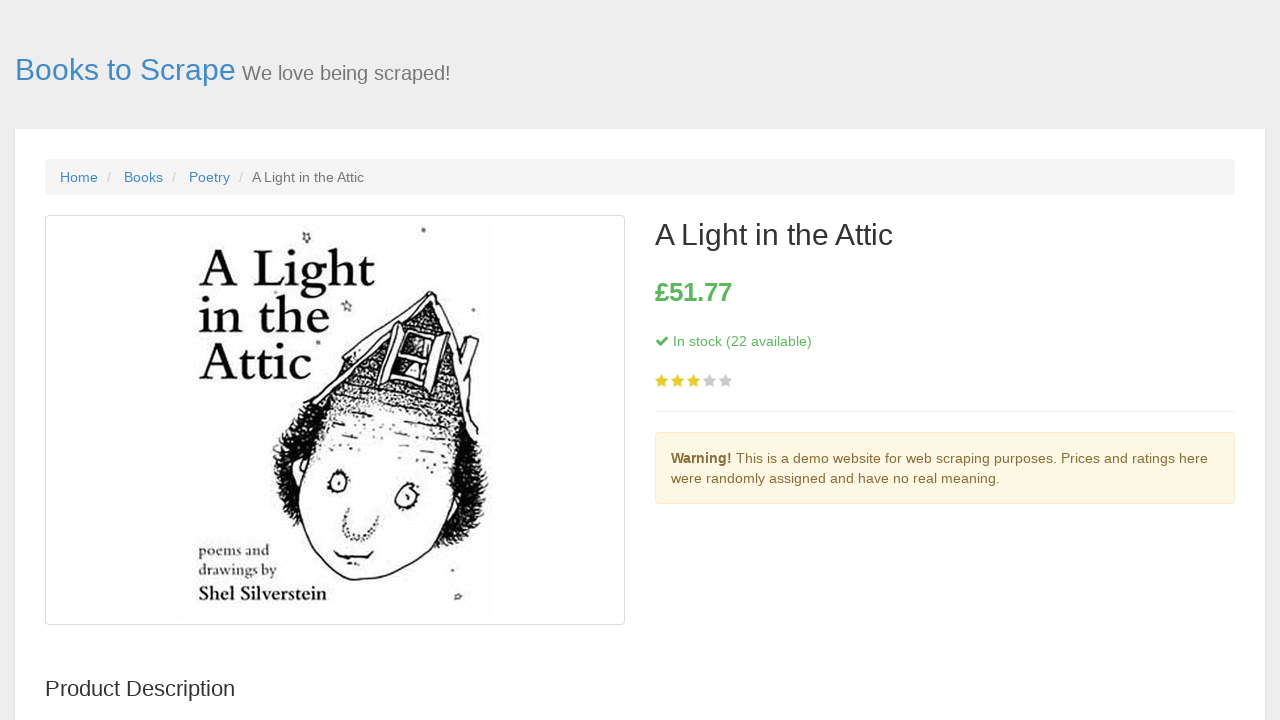

Product rating element displayed
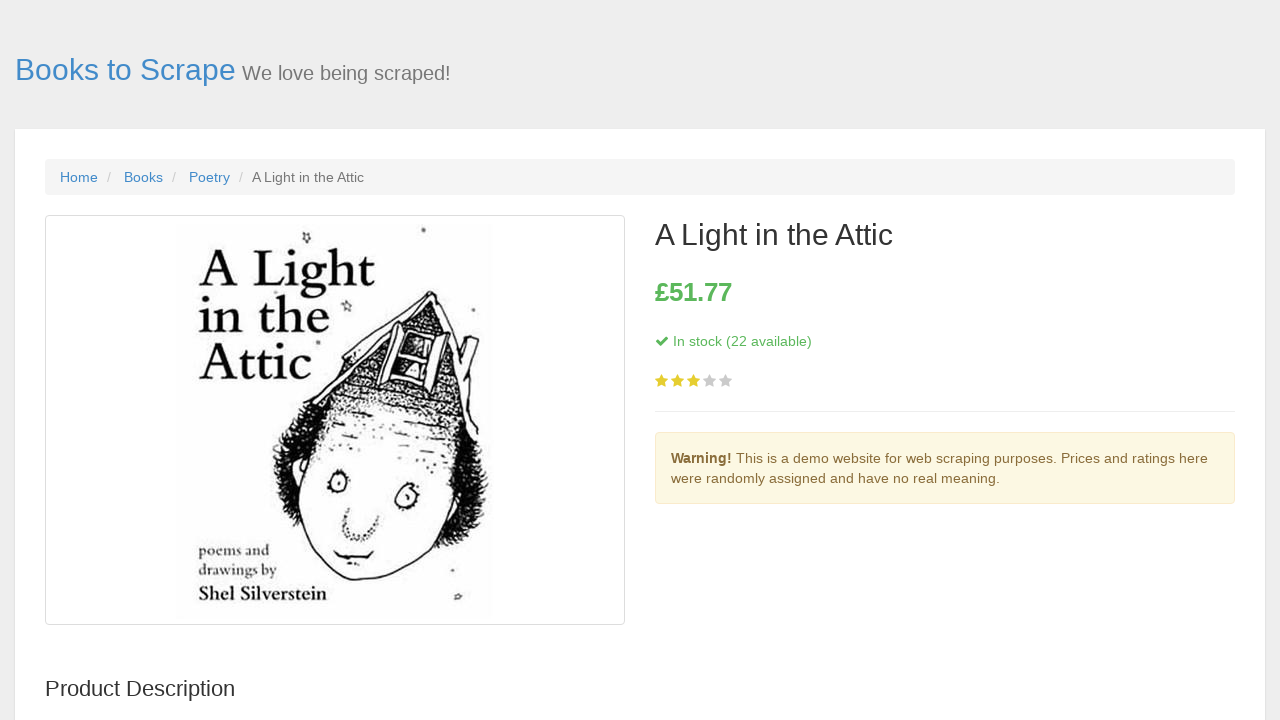

Category breadcrumb element displayed
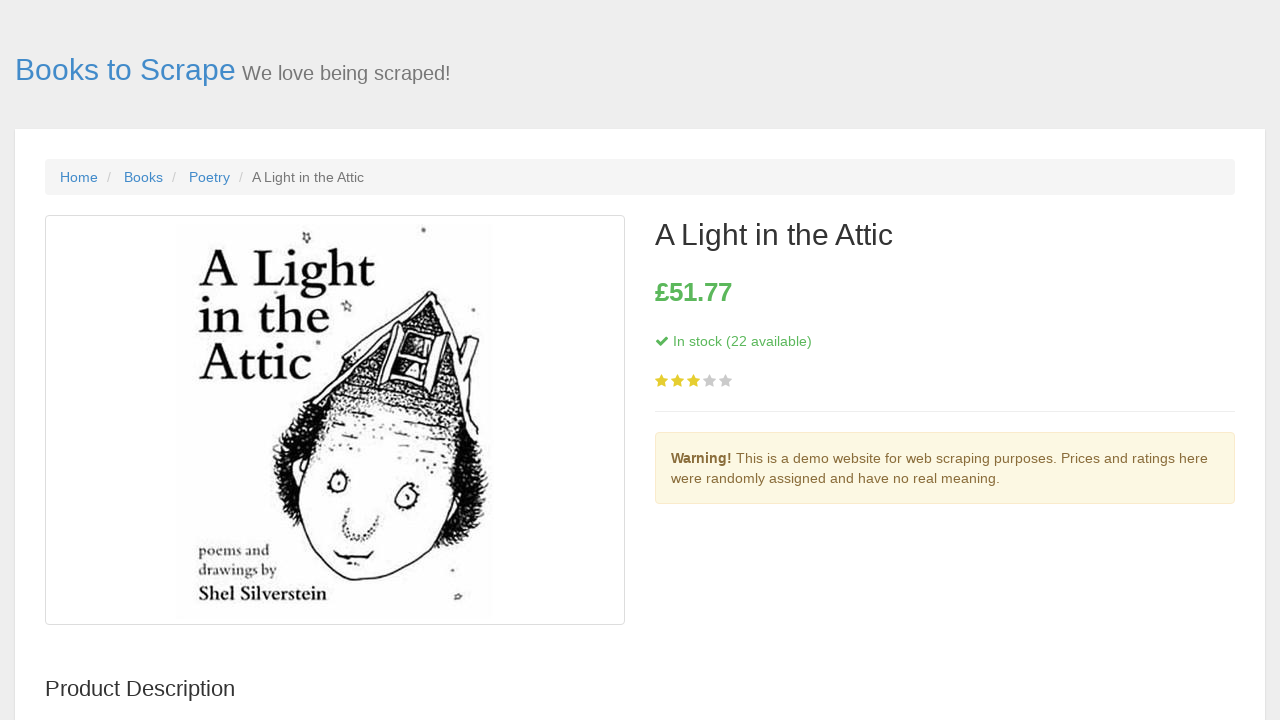

Product description element displayed
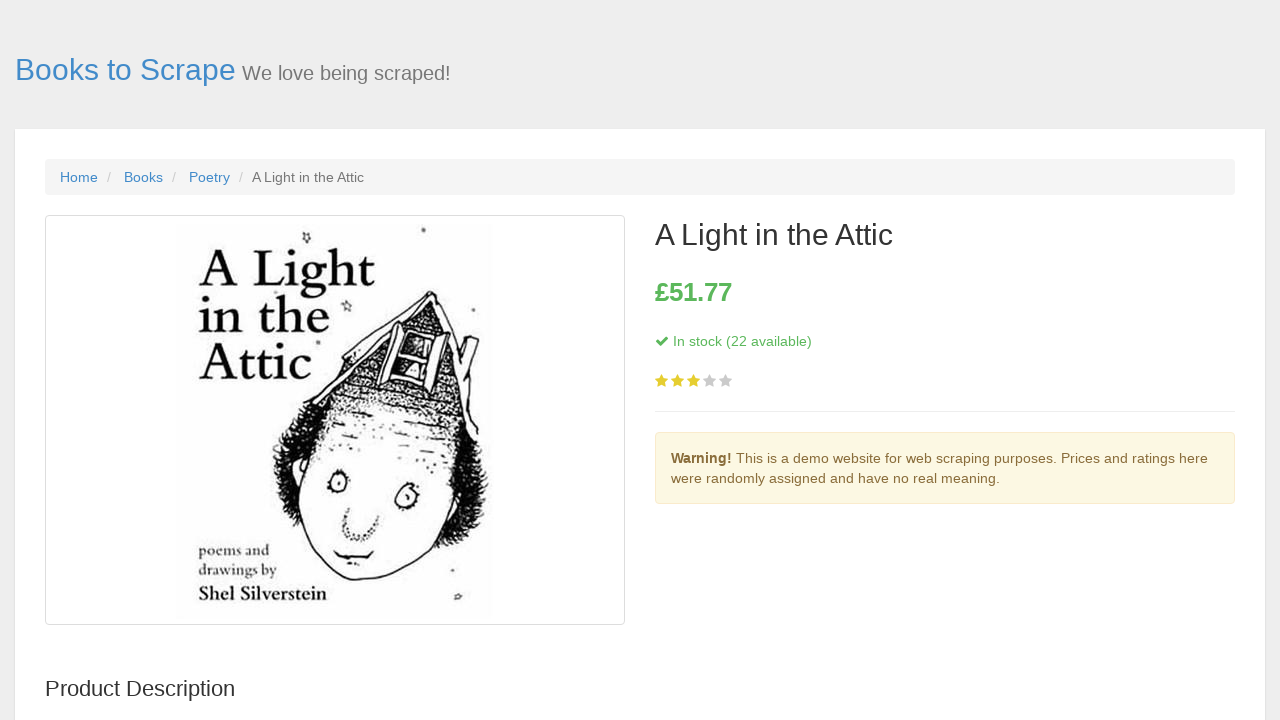

UPC and product information table displayed
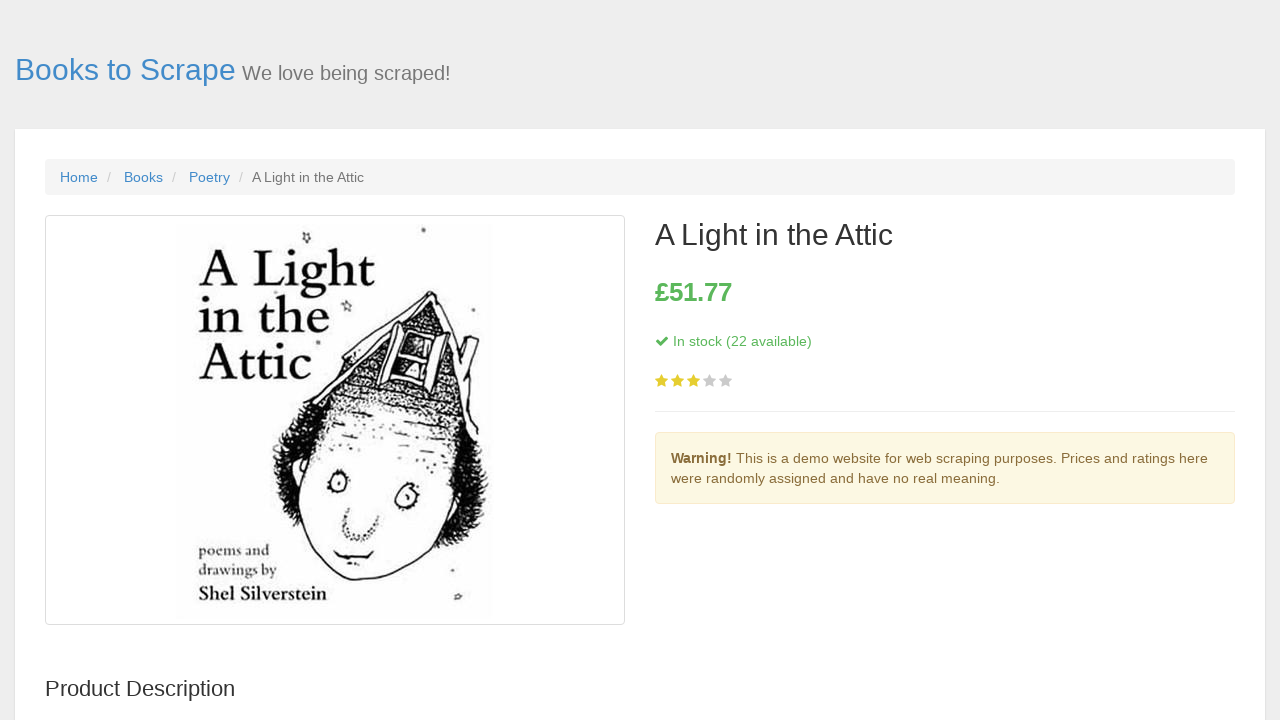

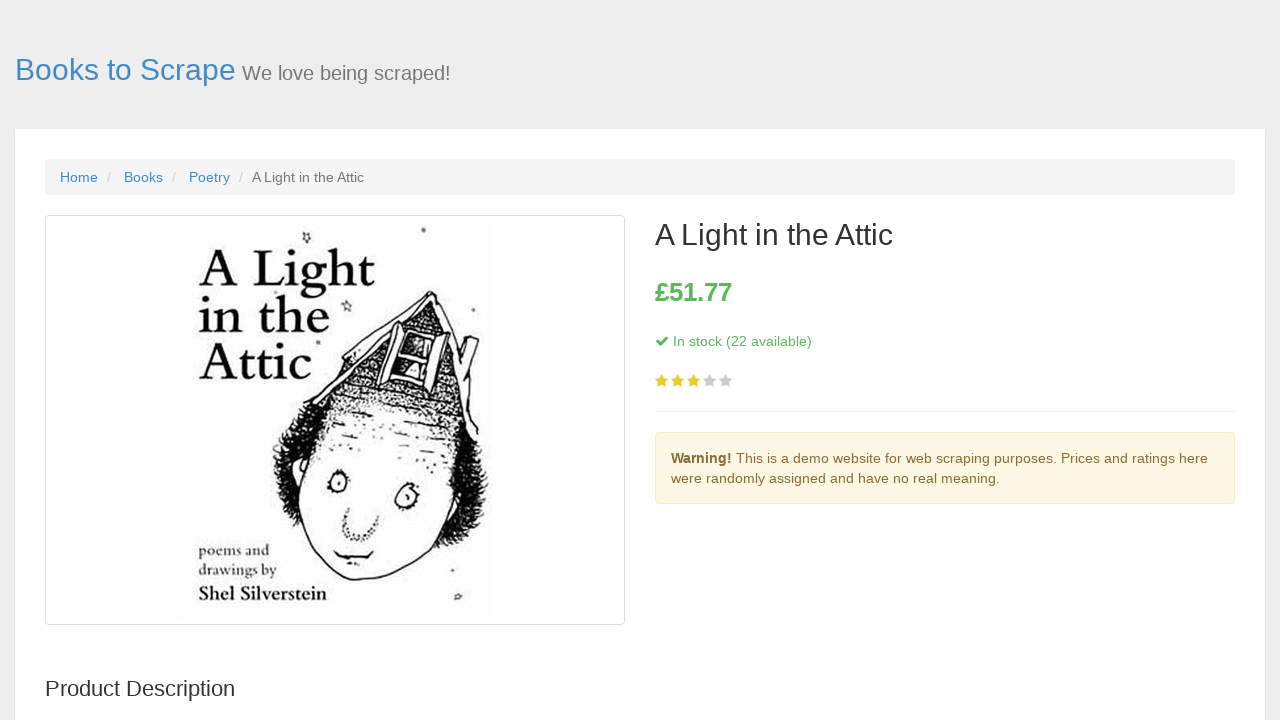